Tests AngularJS form by clearing the first name field, entering a new name, and verifying the input

Starting URL: https://dgotlieb.github.io/AngularJS/main.html

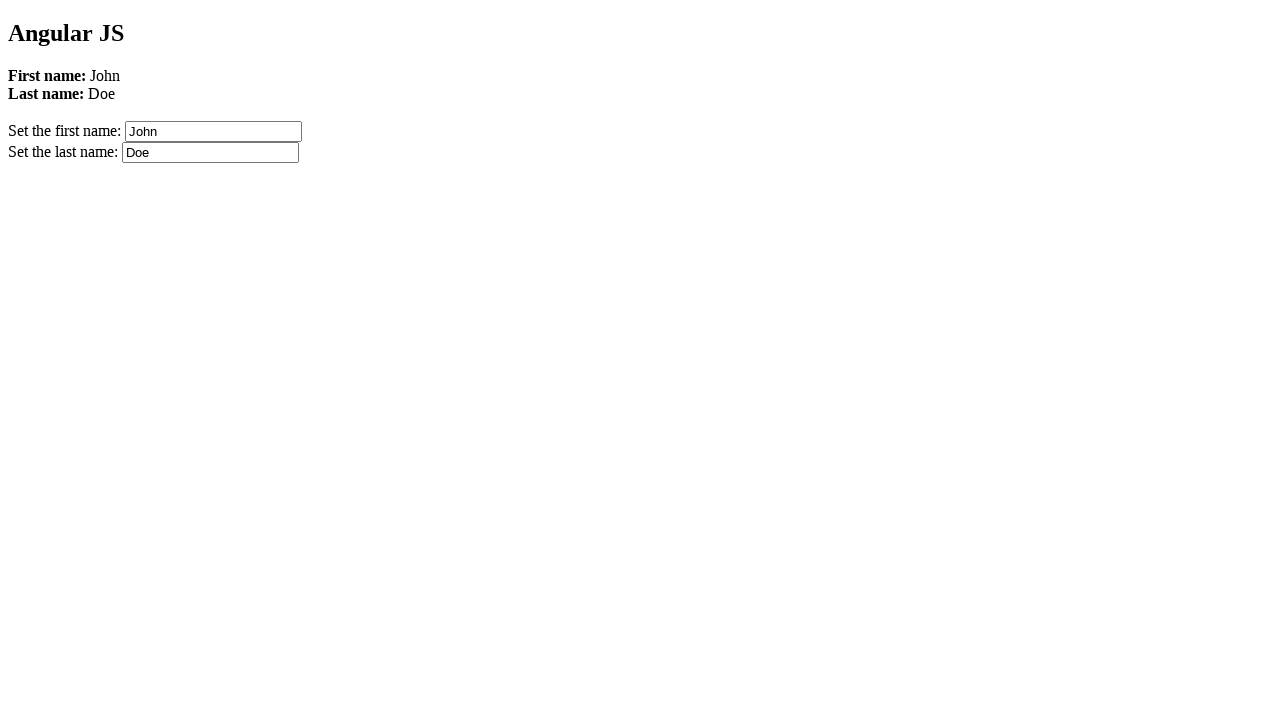

Navigated to AngularJS form page
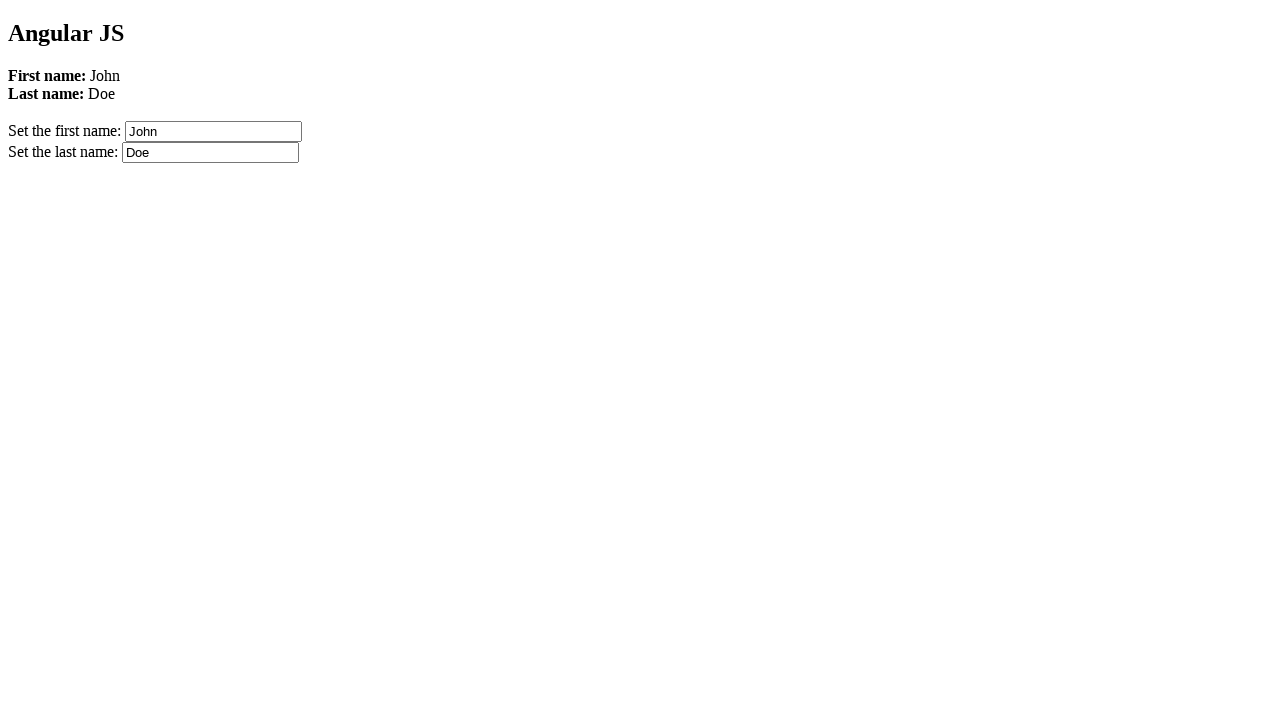

Cleared the first name field on [ng-model="firstName"]
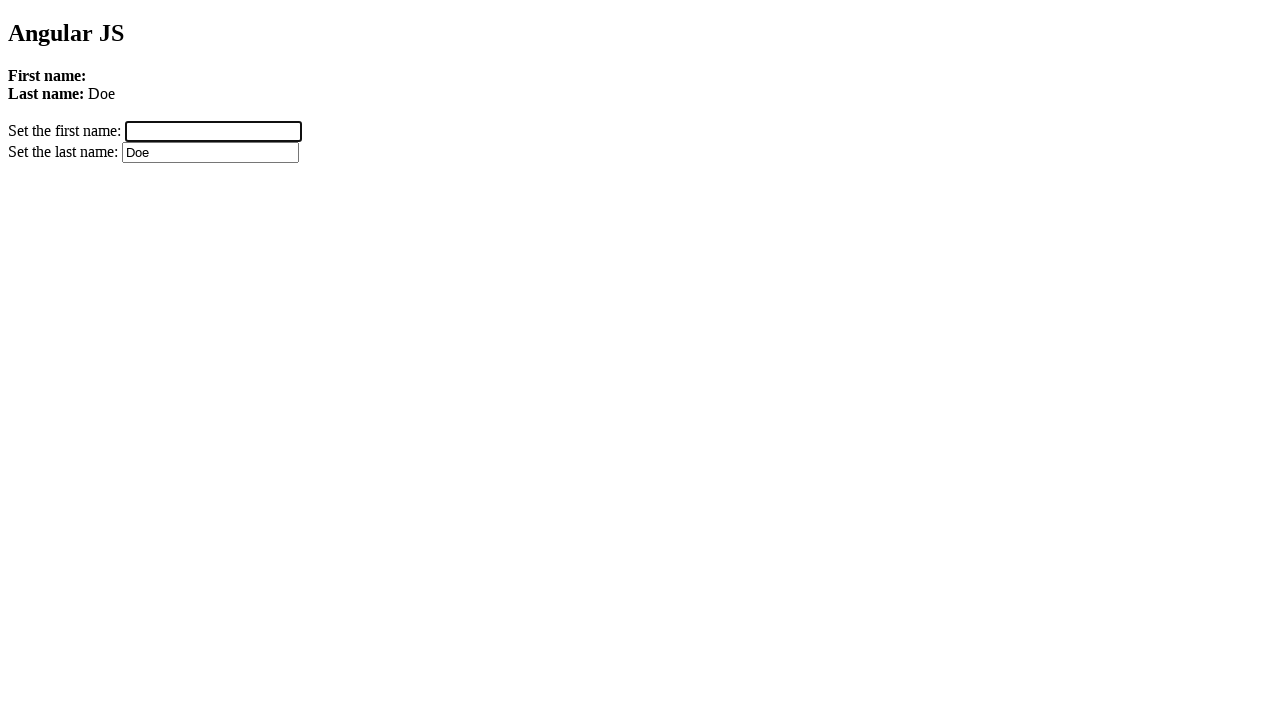

Entered 'Igor' in the first name field on [ng-model="firstName"]
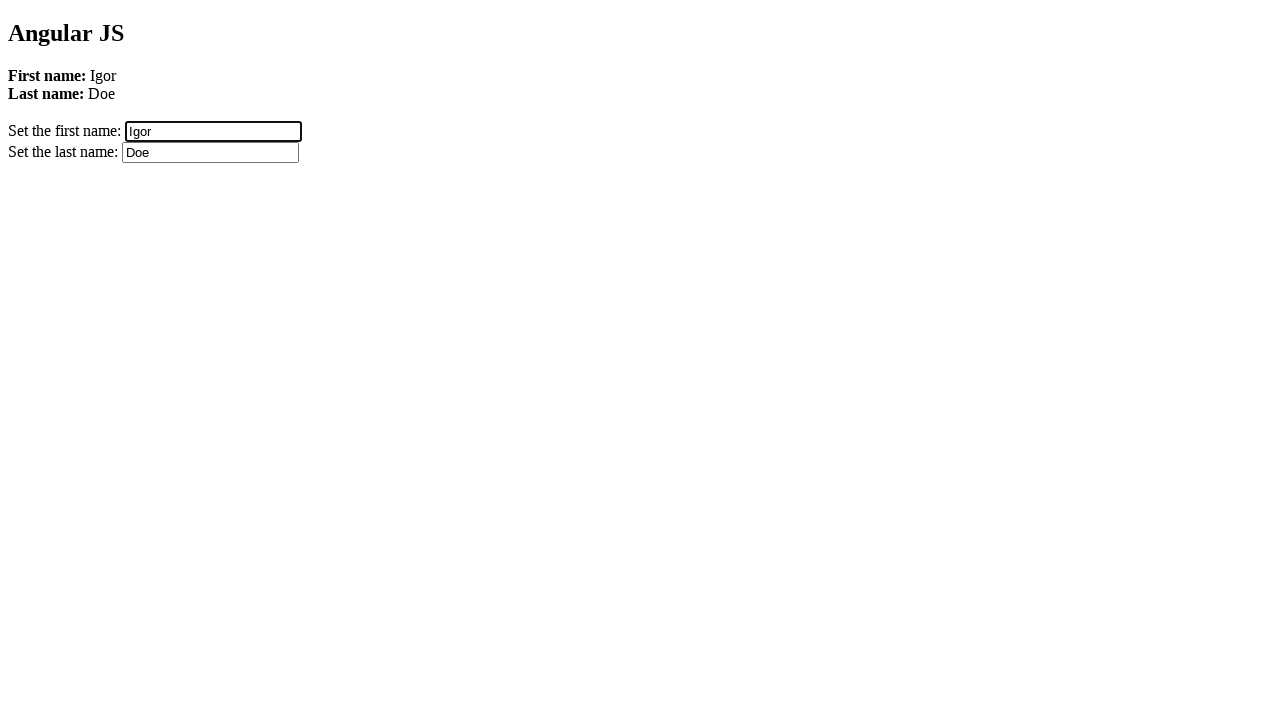

Verified that first name field contains 'Igor'
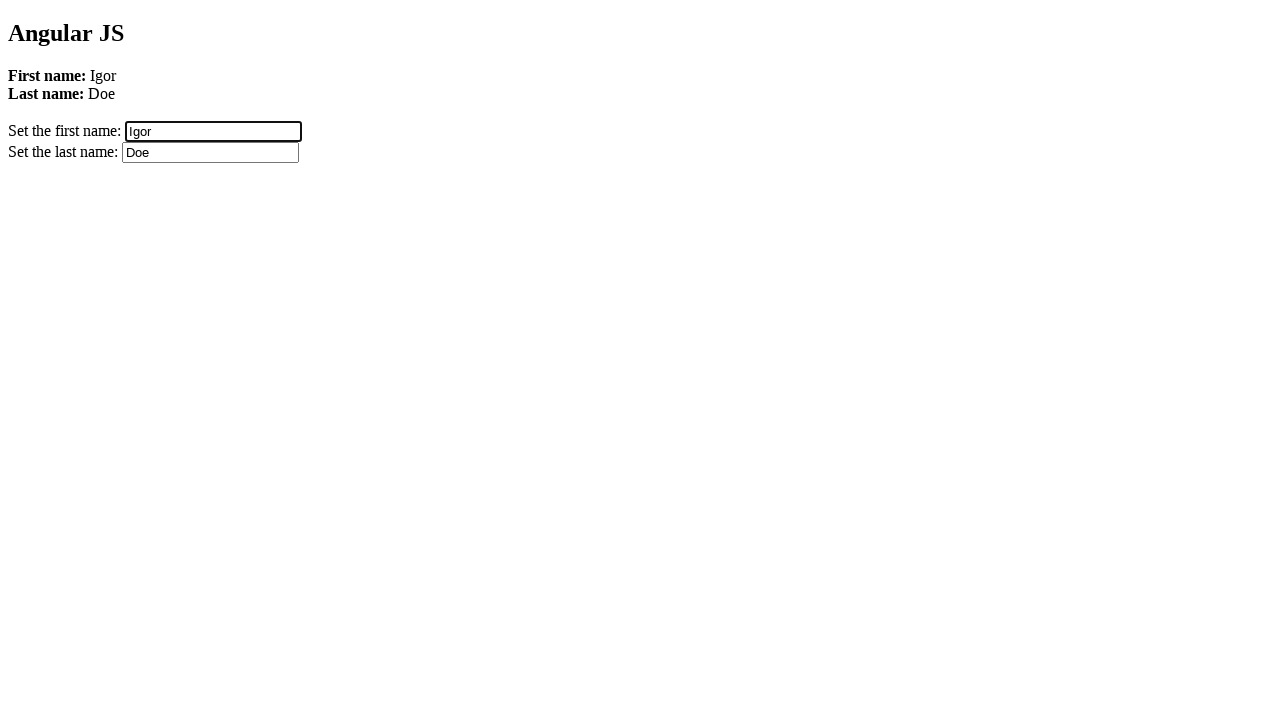

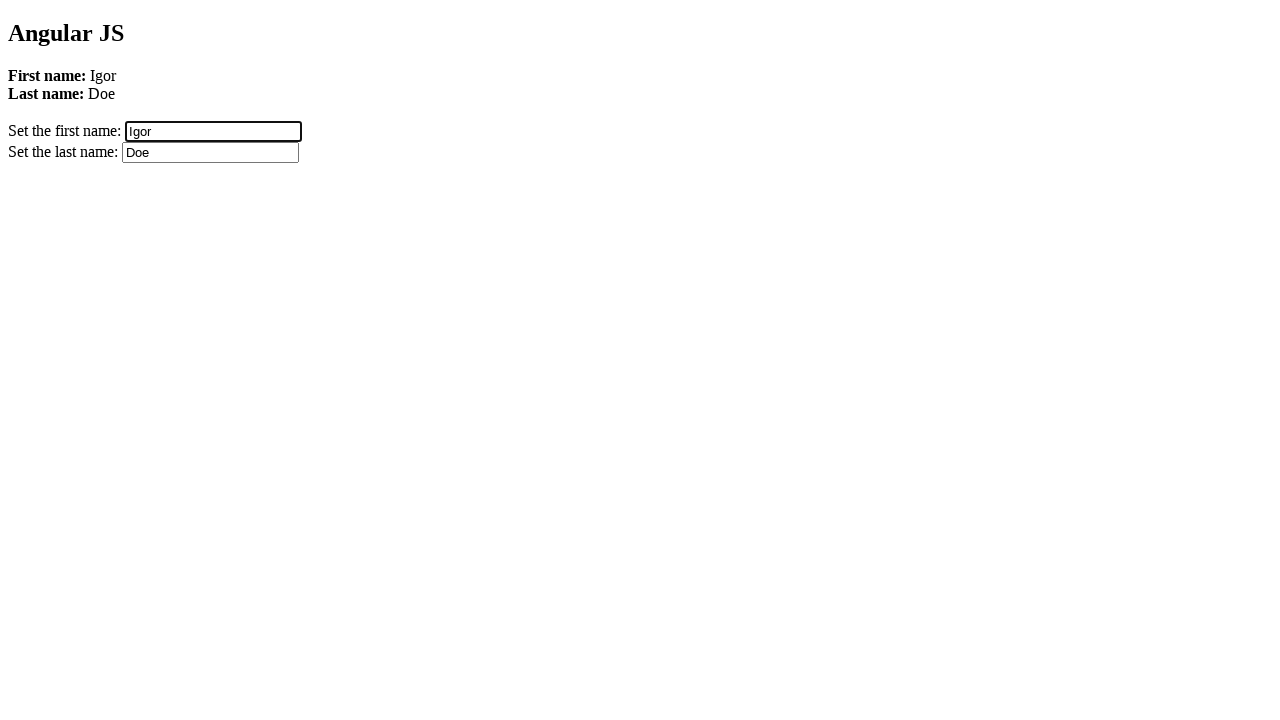